Tests that Clear completed button is hidden when no items are completed

Starting URL: https://demo.playwright.dev/todomvc

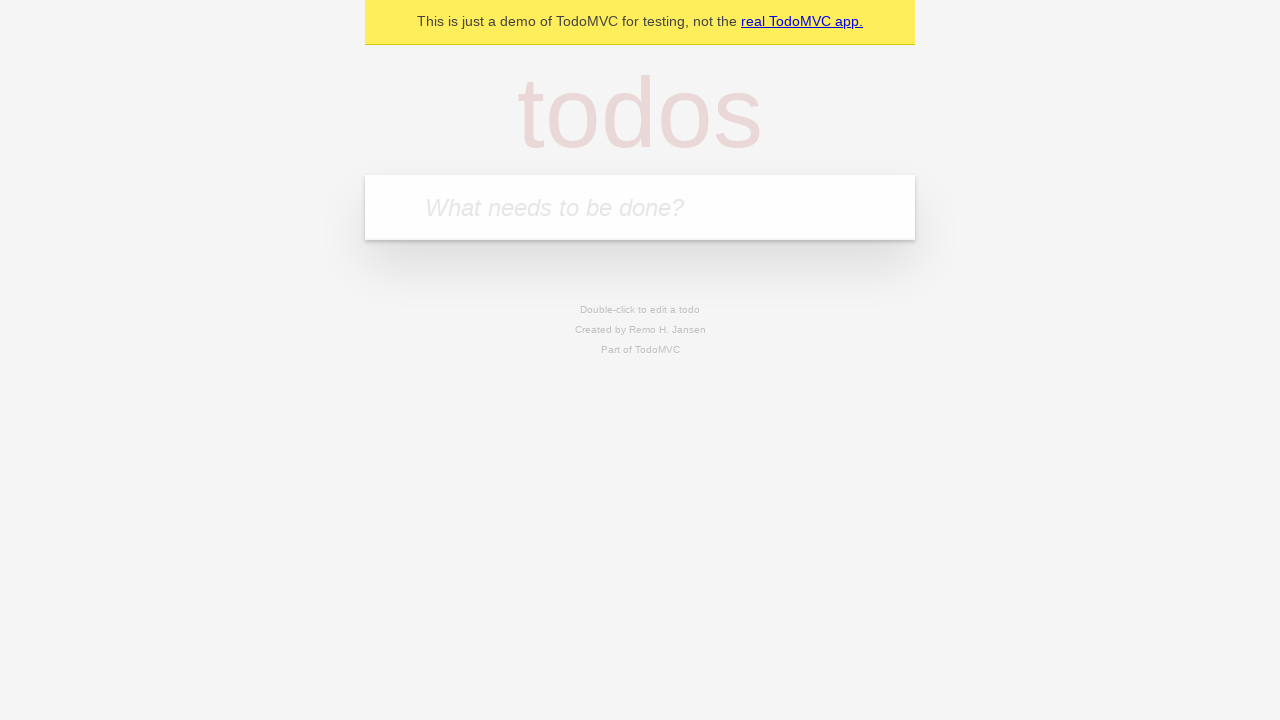

Filled todo input with 'buy some cheese' on internal:attr=[placeholder="What needs to be done?"i]
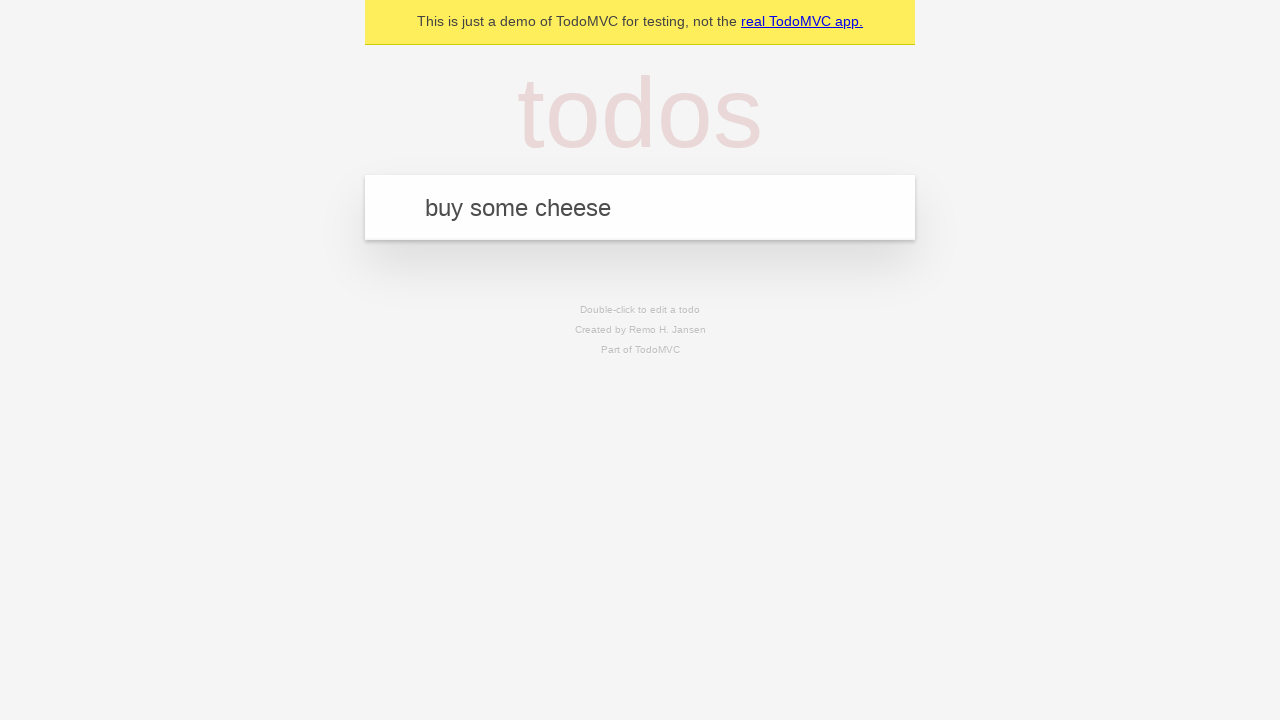

Pressed Enter to add first todo on internal:attr=[placeholder="What needs to be done?"i]
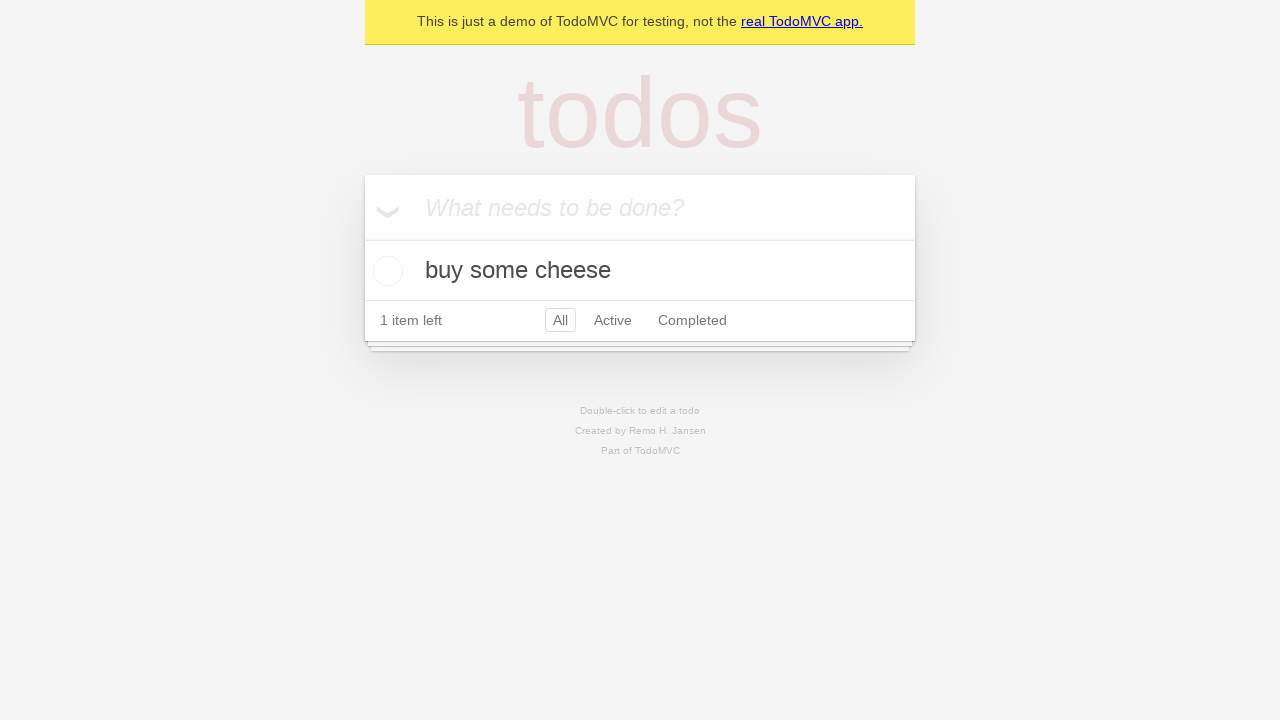

Filled todo input with 'feed the cat' on internal:attr=[placeholder="What needs to be done?"i]
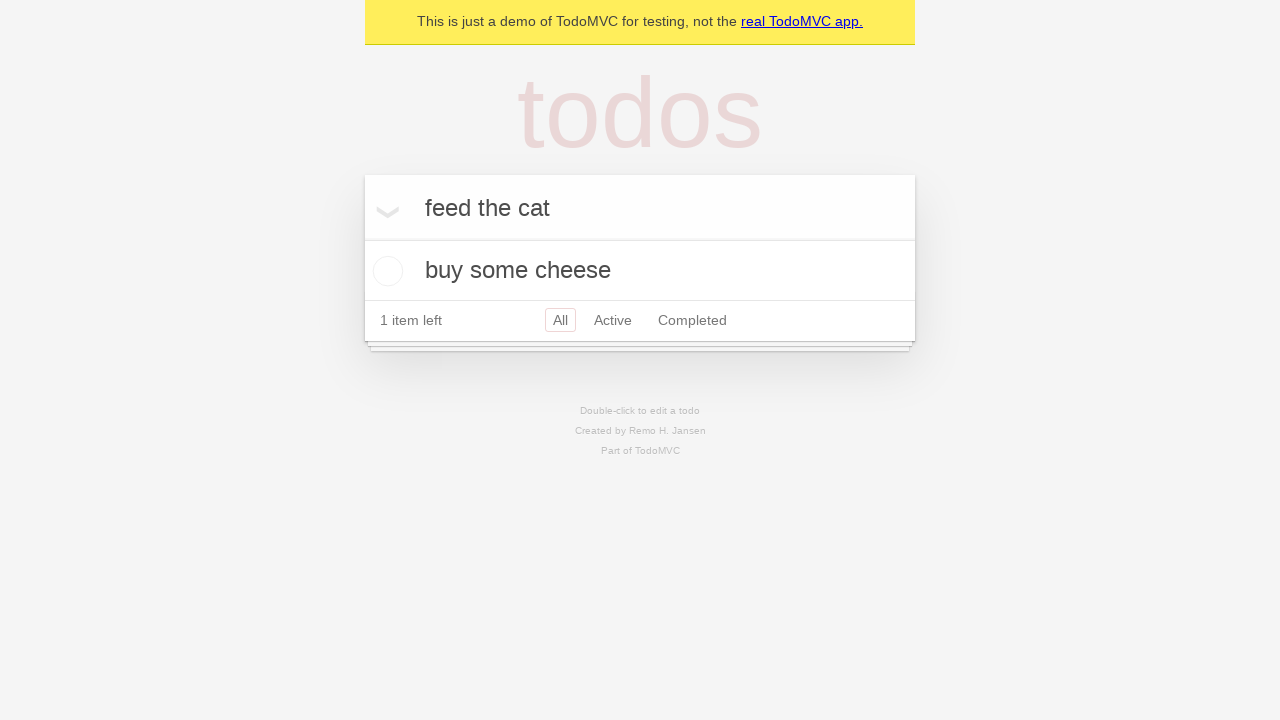

Pressed Enter to add second todo on internal:attr=[placeholder="What needs to be done?"i]
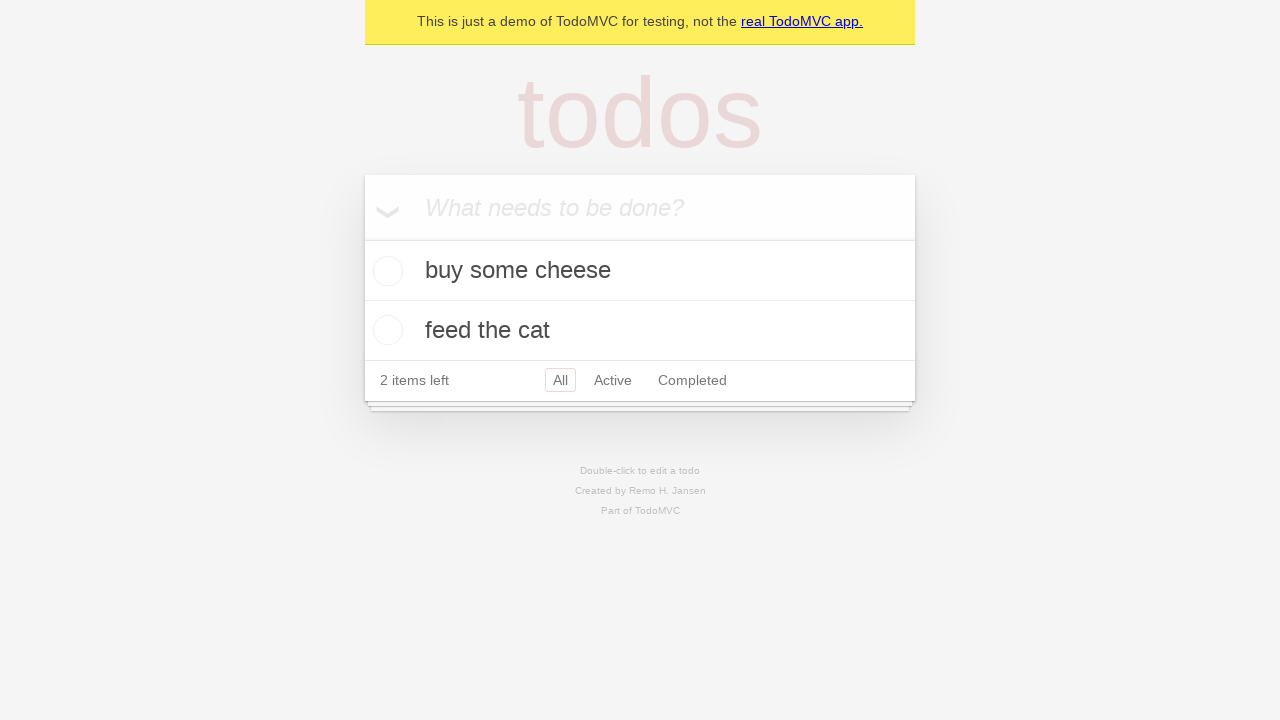

Filled todo input with 'book a doctors appointment' on internal:attr=[placeholder="What needs to be done?"i]
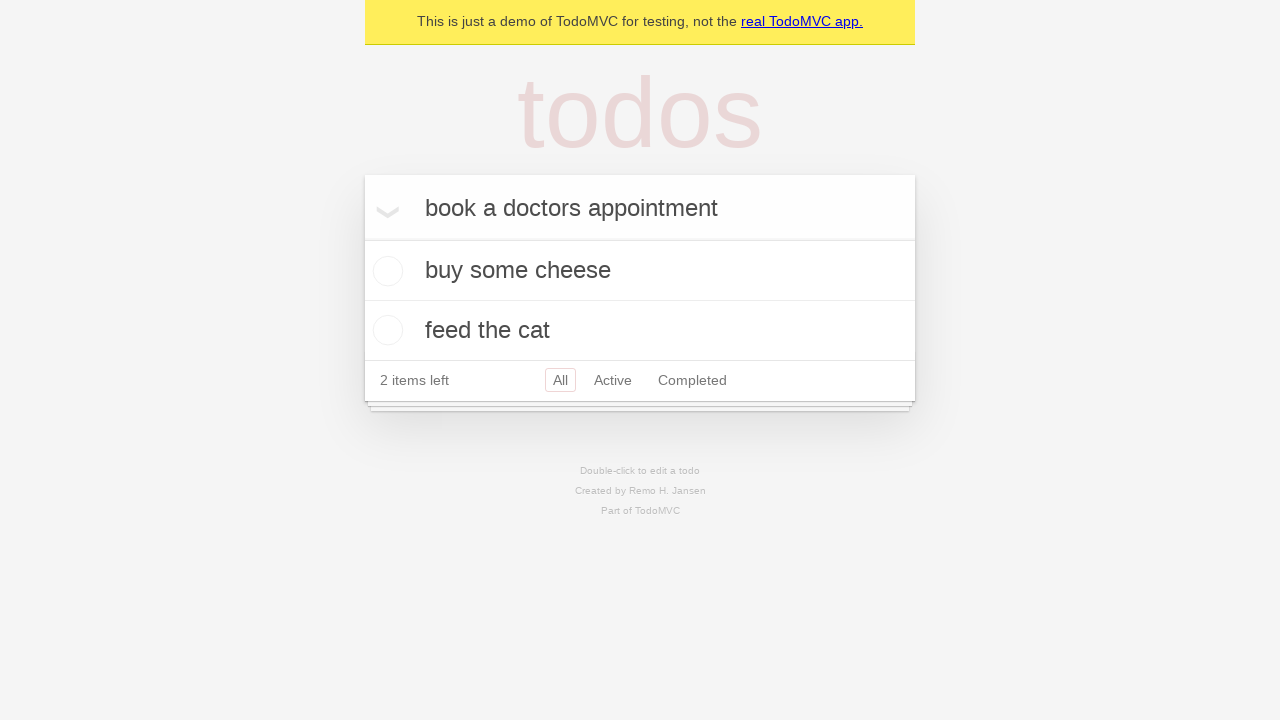

Pressed Enter to add third todo on internal:attr=[placeholder="What needs to be done?"i]
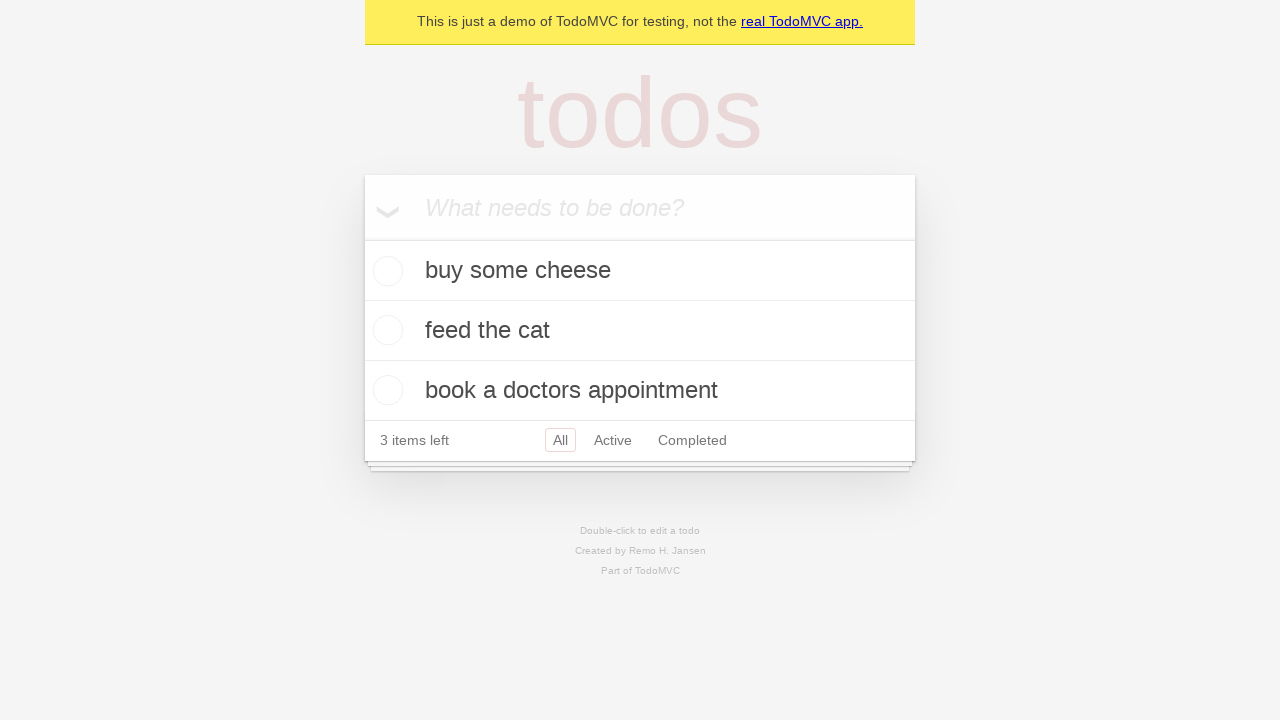

Checked the first todo item at (385, 271) on .todo-list li .toggle >> nth=0
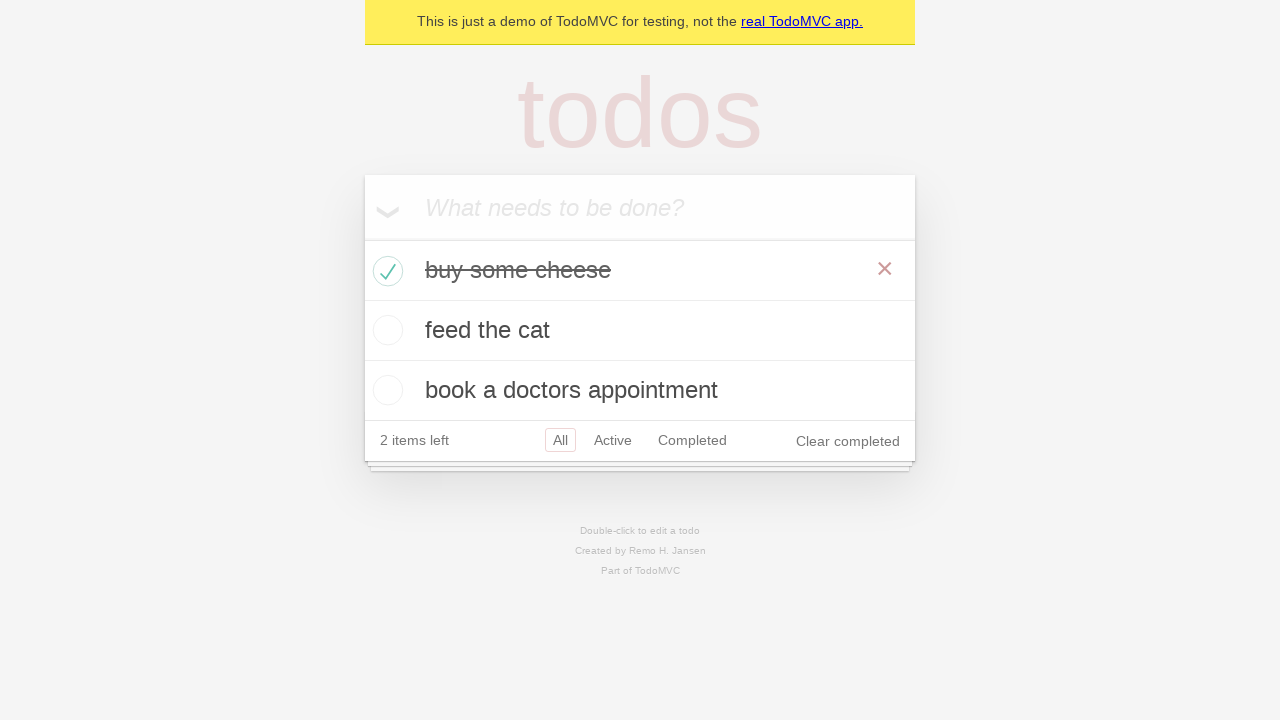

Clicked Clear completed button to remove completed item at (848, 441) on internal:role=button[name="Clear completed"i]
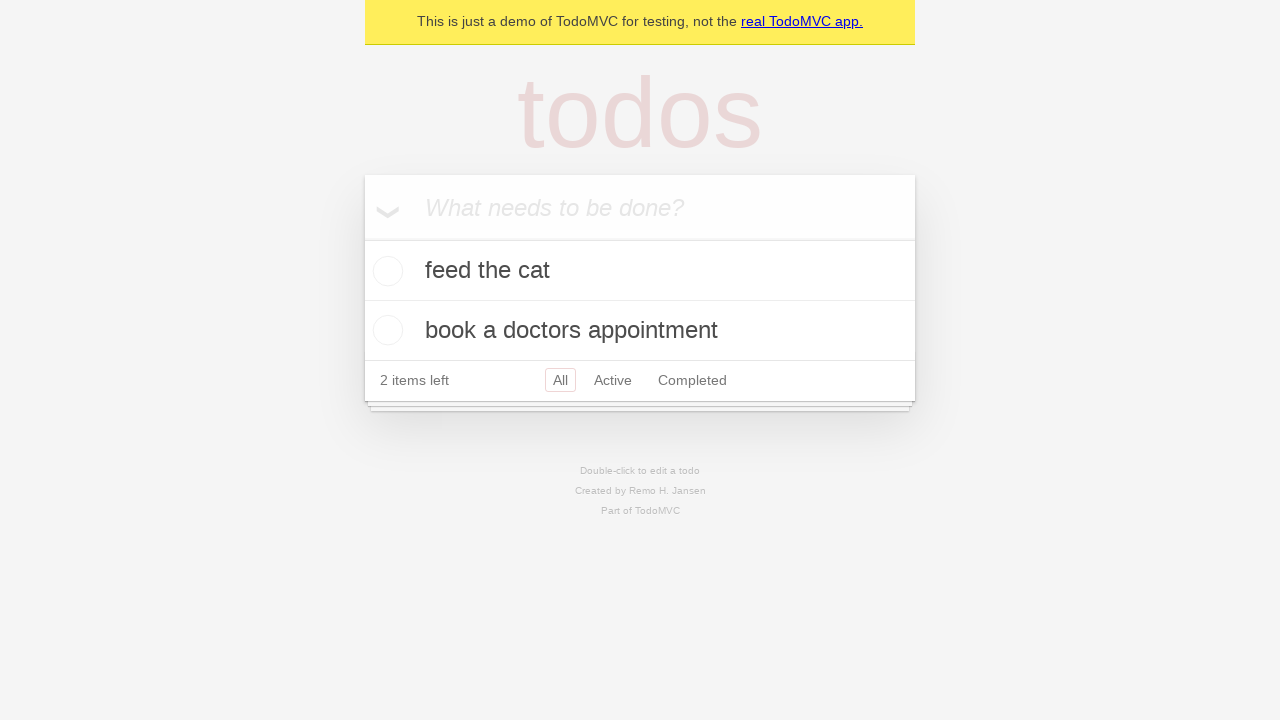

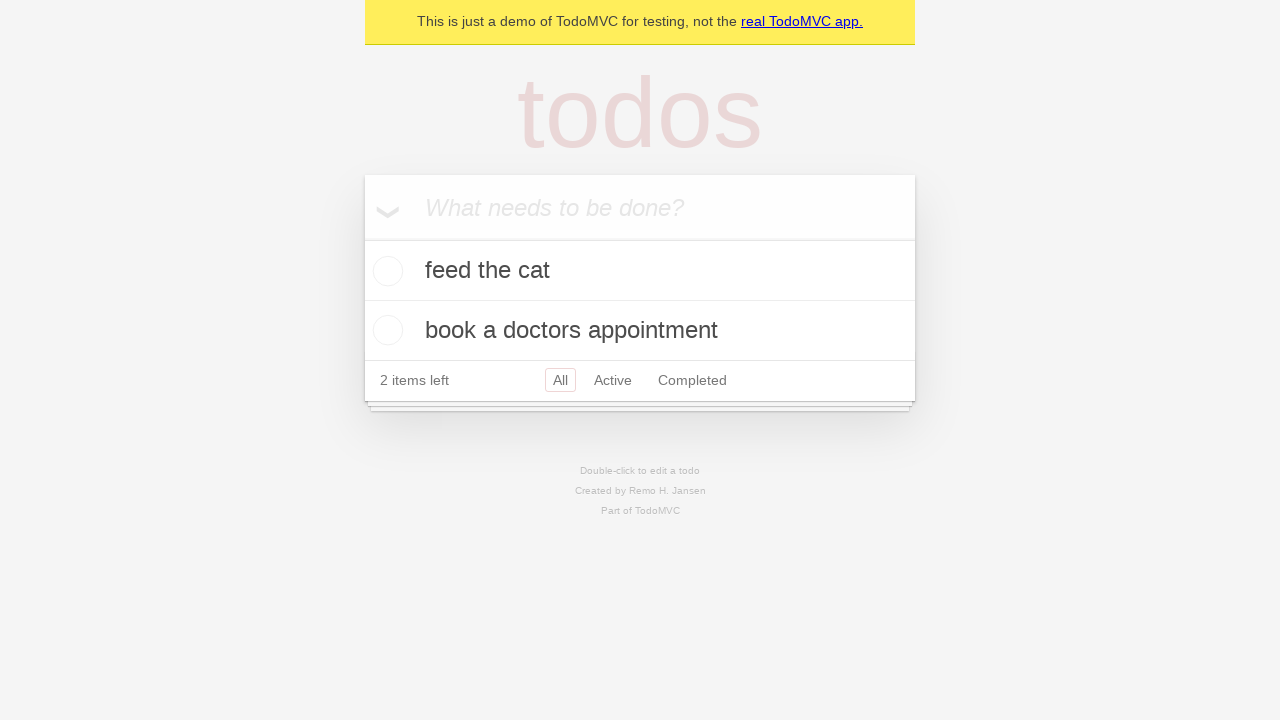